Tests file download functionality by clicking on a PDF download link and verifying the download completes

Starting URL: https://the-internet.herokuapp.com/download

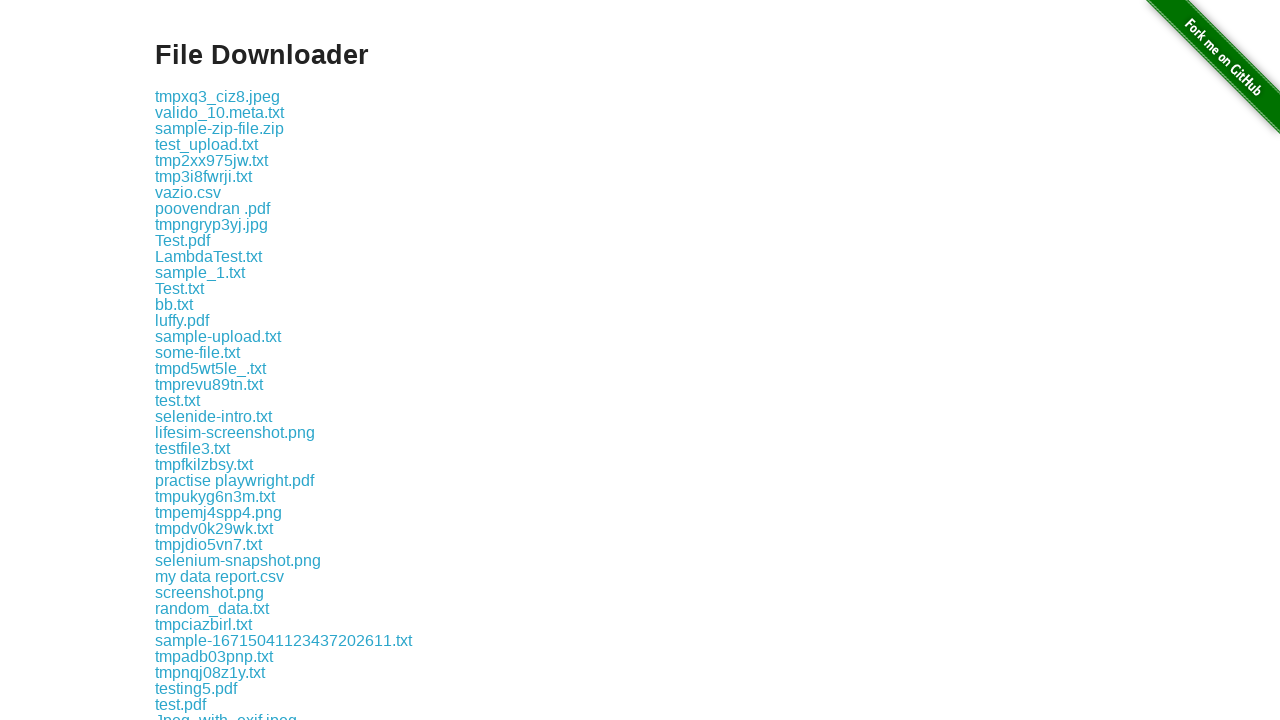

Clicked on the sample.pdf download link at (194, 360) on a[href='download/sample.pdf']
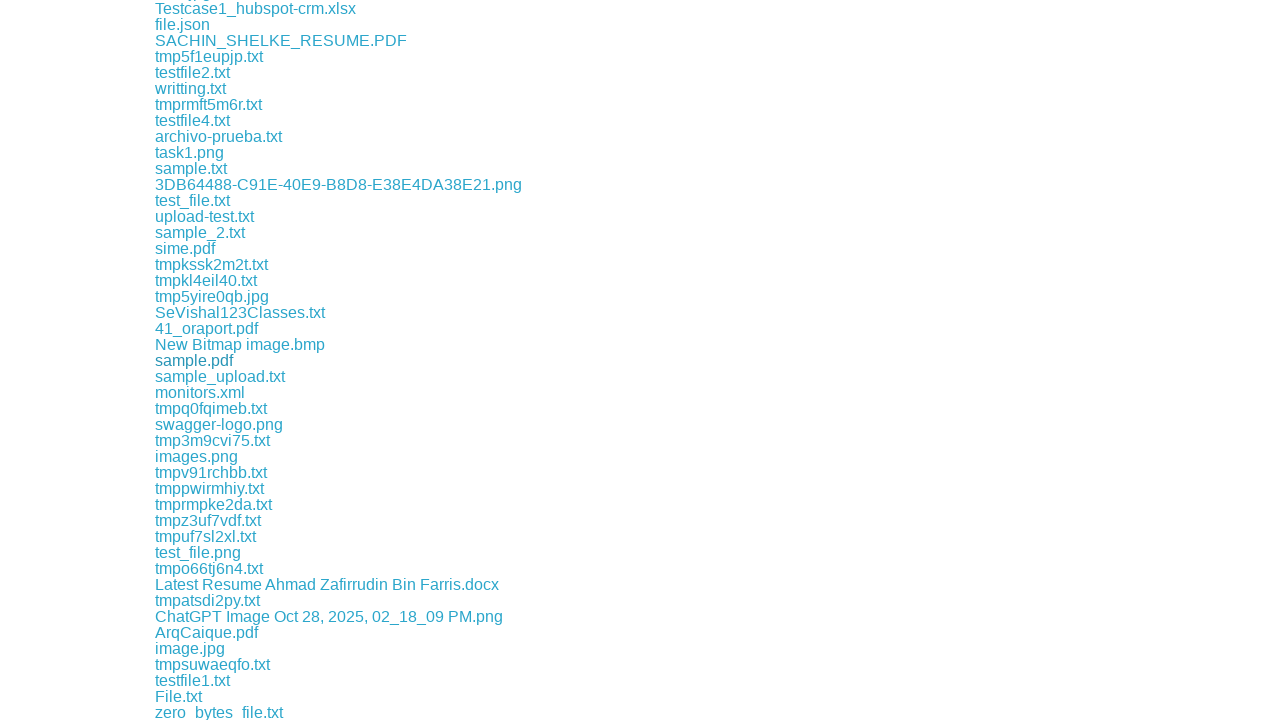

Clicked PDF download link and started download at (194, 360) on a[href='download/sample.pdf']
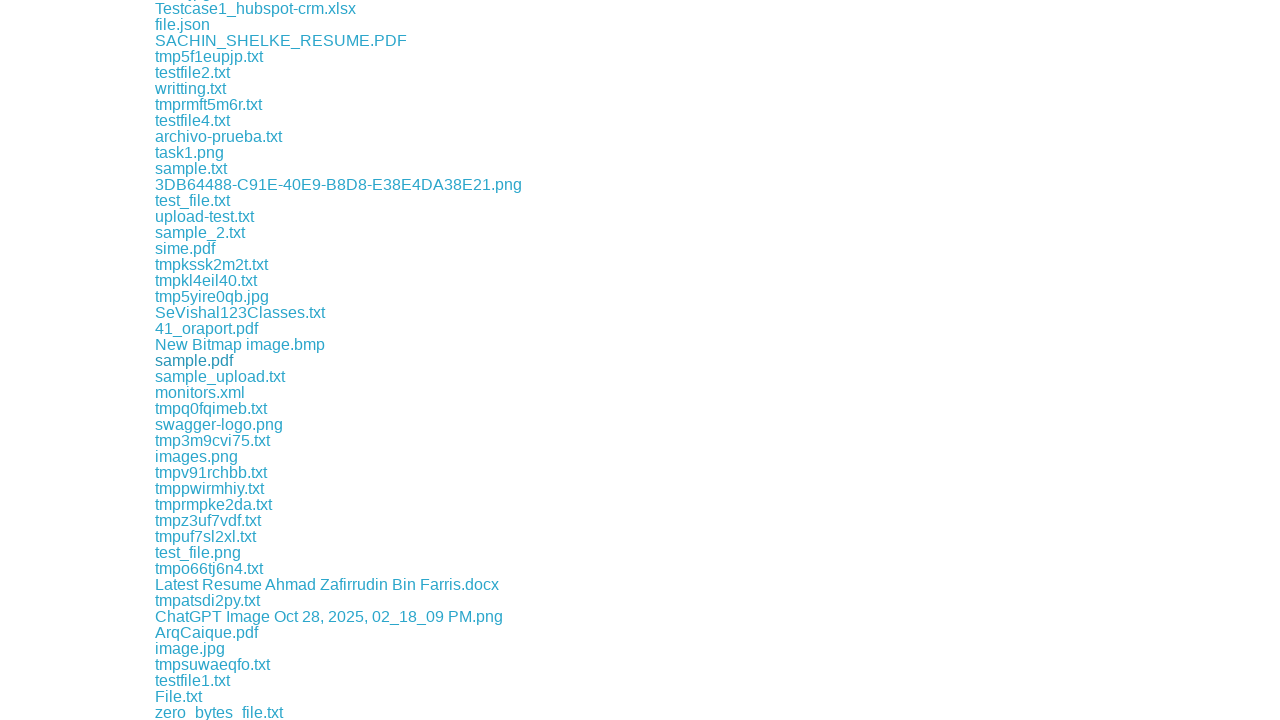

Download started and download object obtained
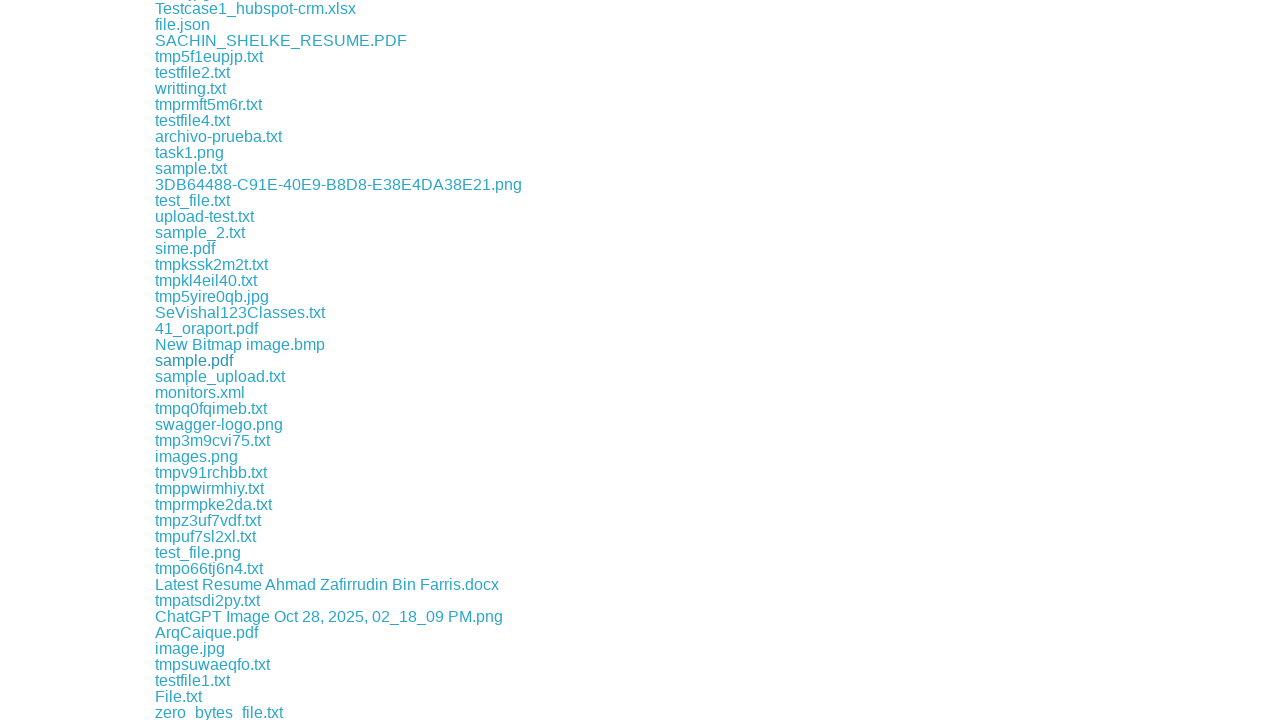

Verified download completed and retrieved file path
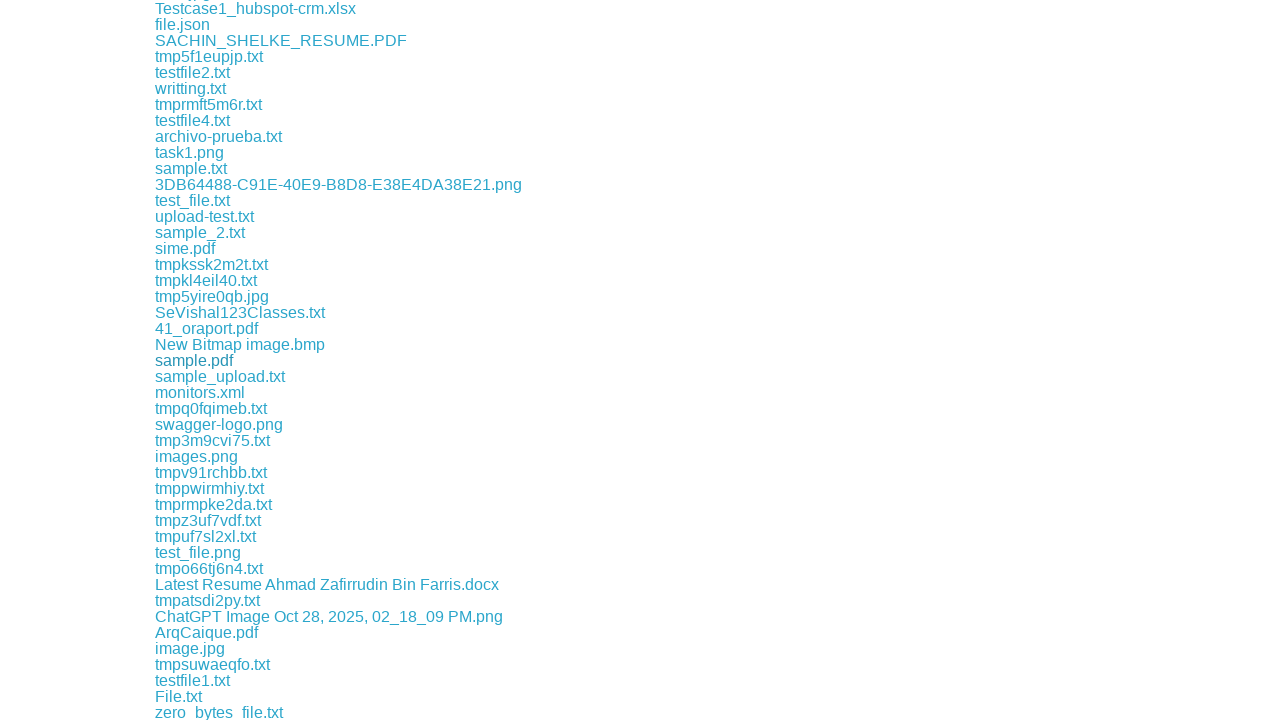

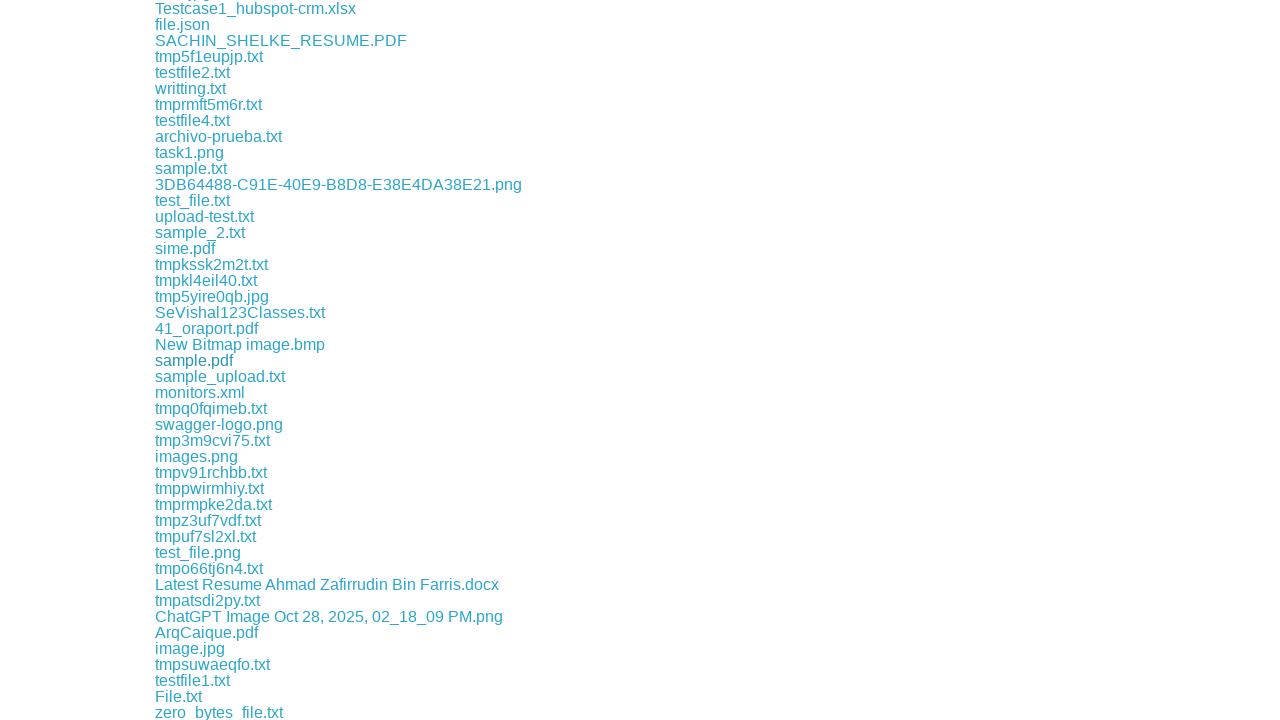